Tests calculator multiplication functionality by entering 423 * 525 and verifying the result

Starting URL: https://www.calculator.net/

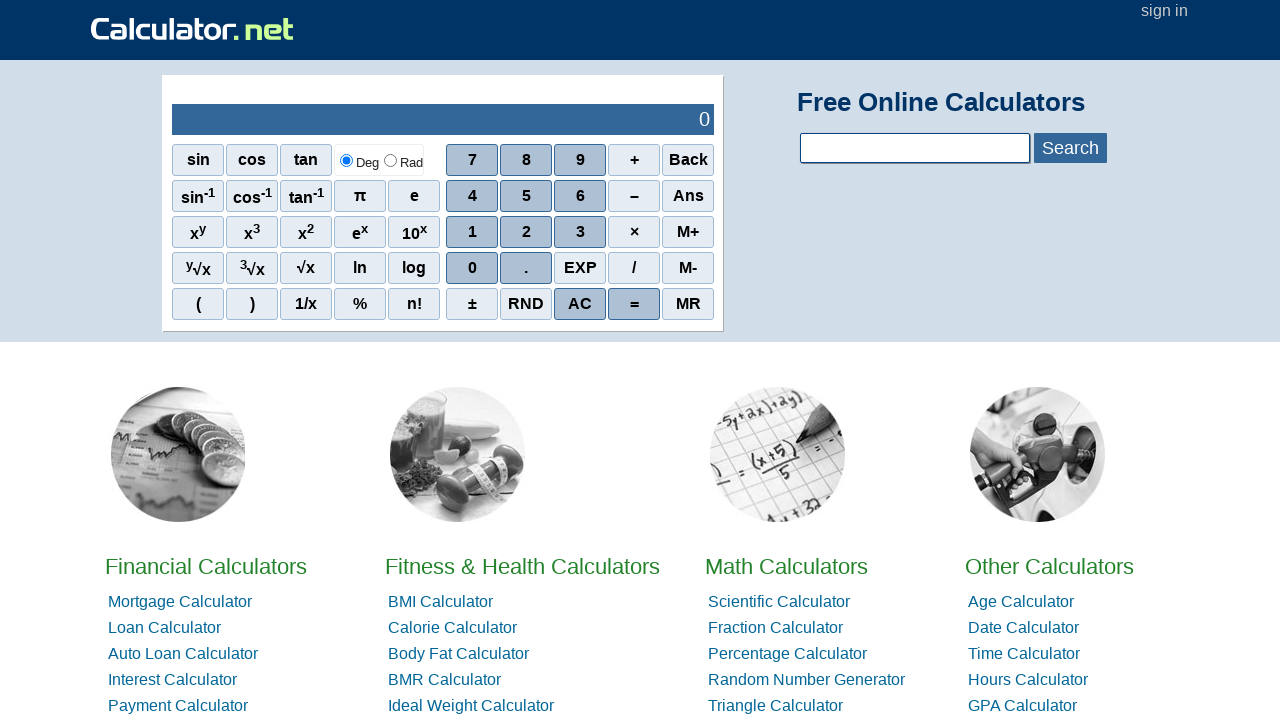

Clicked button 4 at (472, 196) on xpath=//*[@id="sciout"]/tbody/tr[2]/td[2]/div/div[2]/span[1]
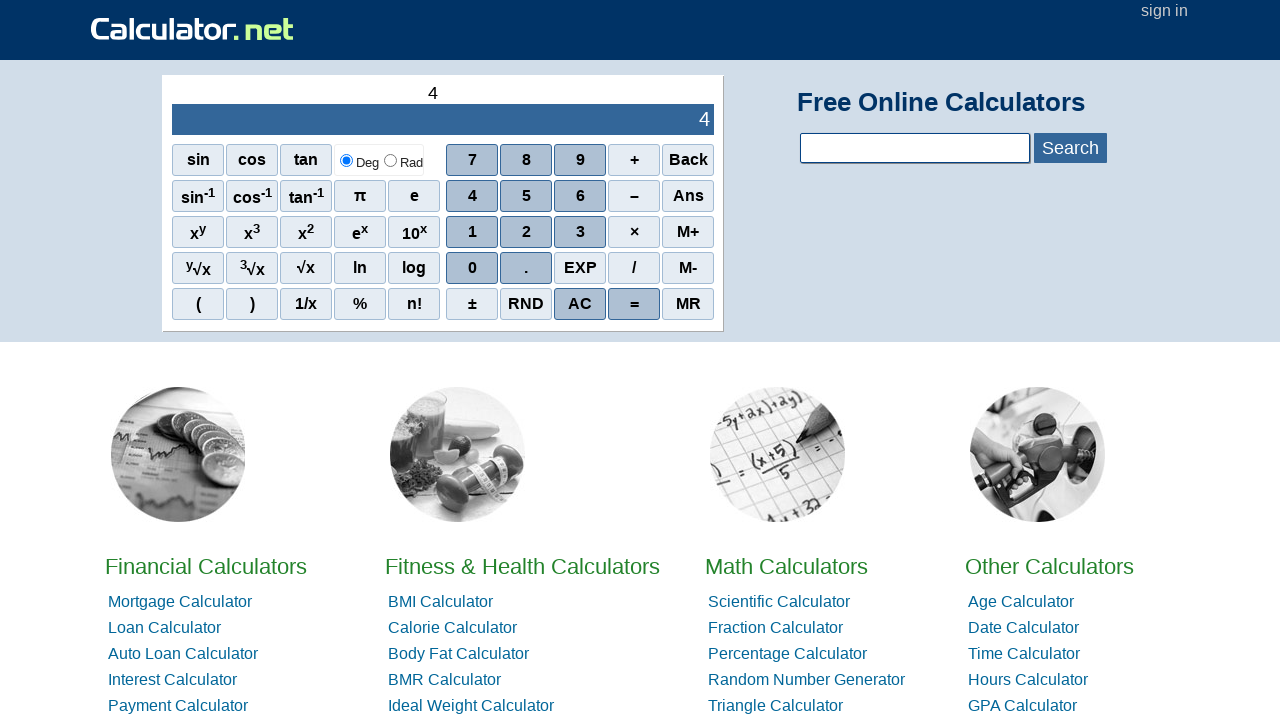

Clicked button 2 at (526, 232) on xpath=//*[@id="sciout"]/tbody/tr[2]/td[2]/div/div[3]/span[2]
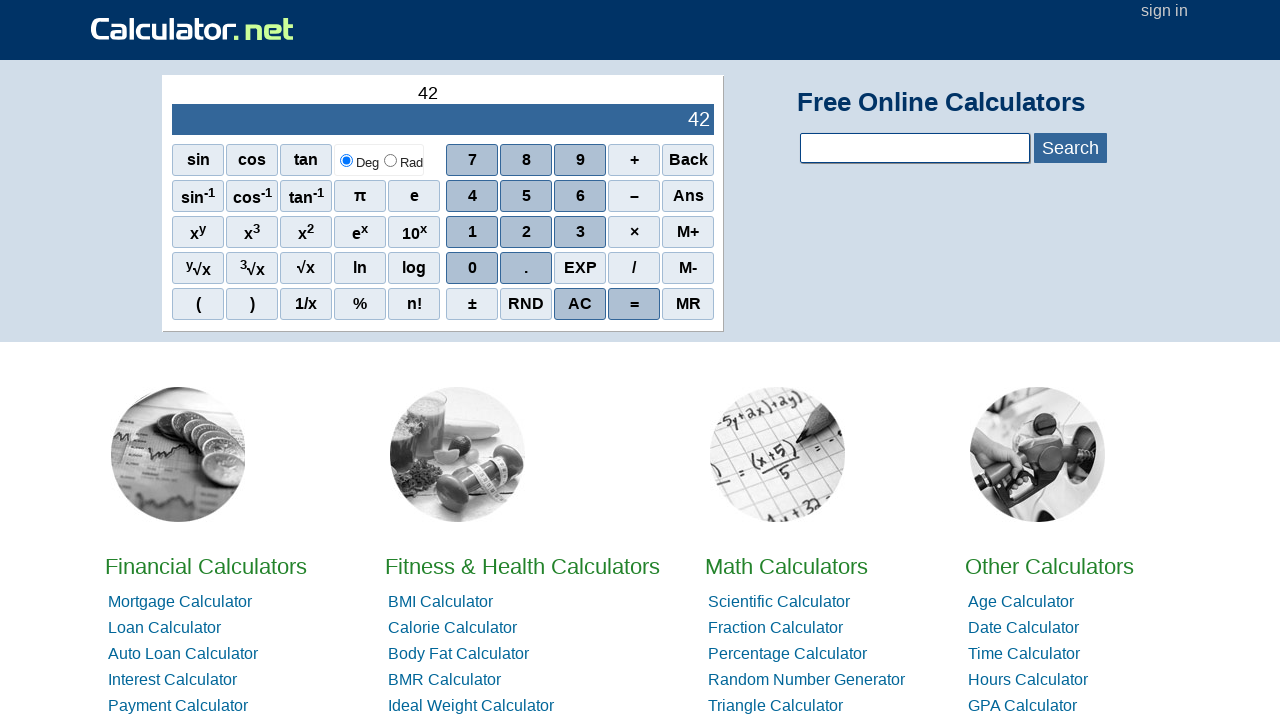

Clicked button 3 at (580, 232) on xpath=//*[@id="sciout"]/tbody/tr[2]/td[2]/div/div[3]/span[3]
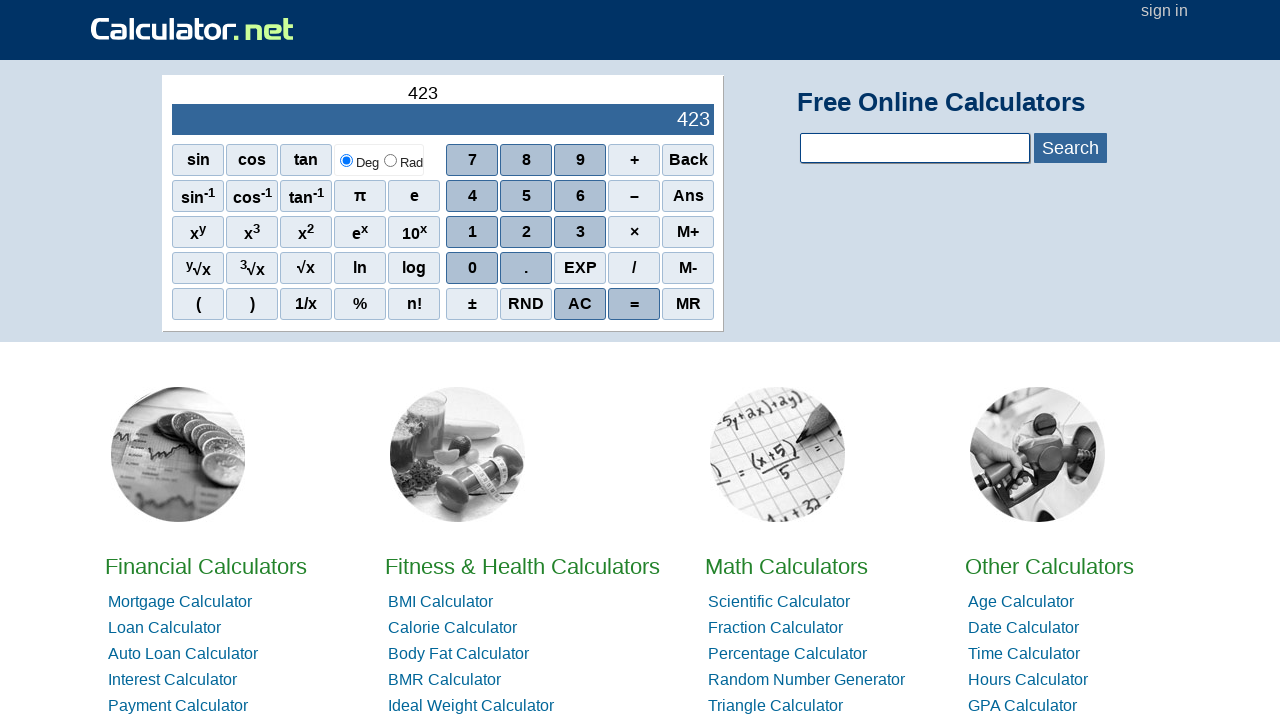

Clicked multiplication operator (*) at (634, 232) on xpath=//*[@id="sciout"]/tbody/tr[2]/td[2]/div/div[3]/span[4]
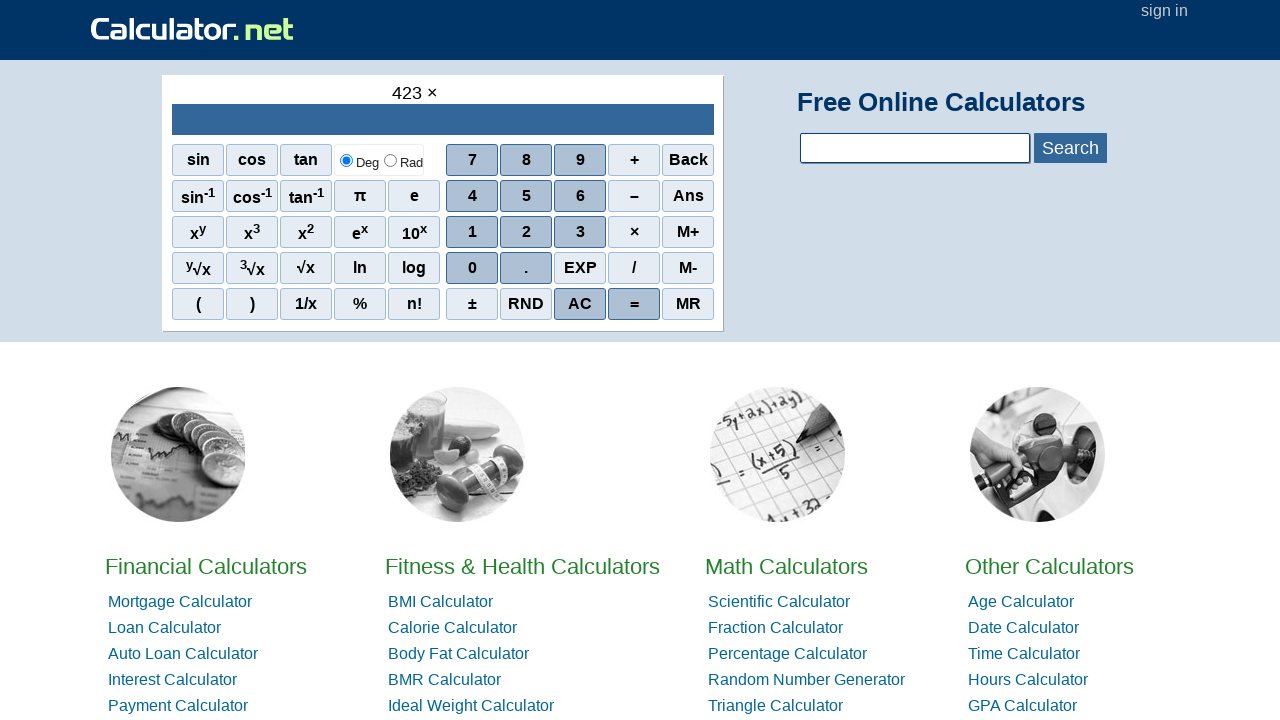

Clicked button 5 at (526, 196) on xpath=//*[@id="sciout"]/tbody/tr[2]/td[2]/div/div[2]/span[2]
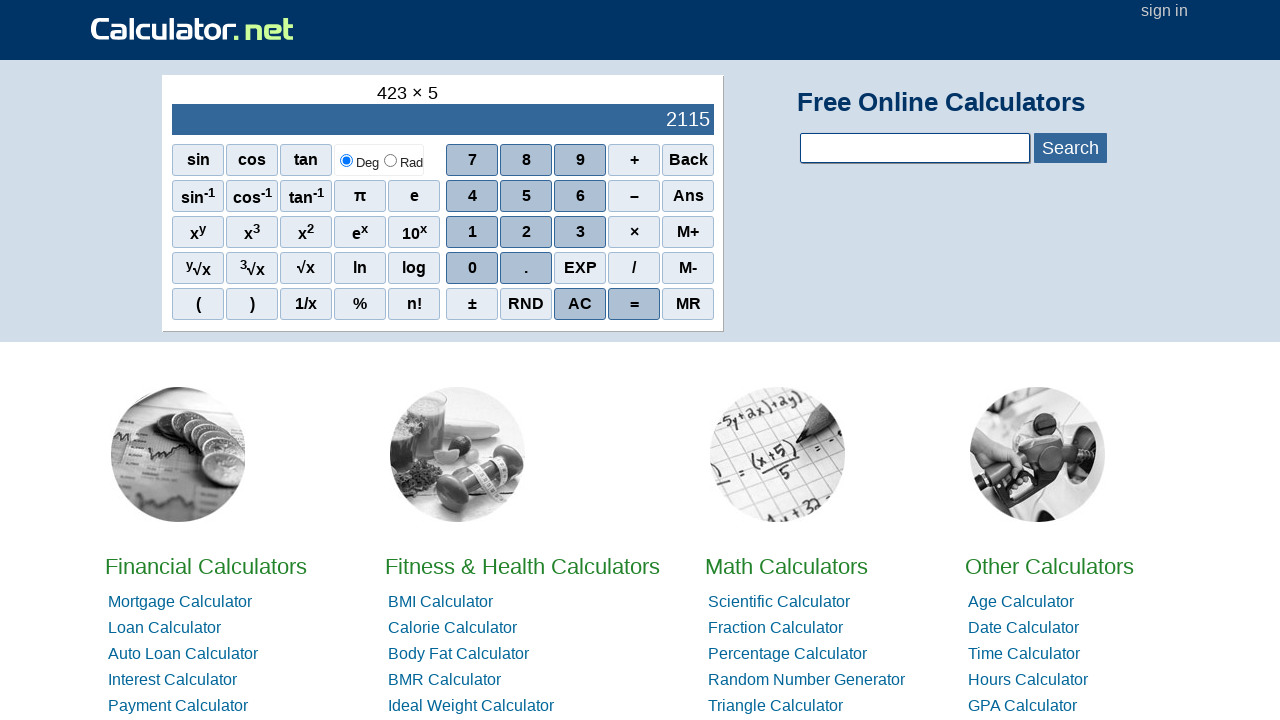

Clicked button 2 at (526, 232) on xpath=//*[@id="sciout"]/tbody/tr[2]/td[2]/div/div[3]/span[2]
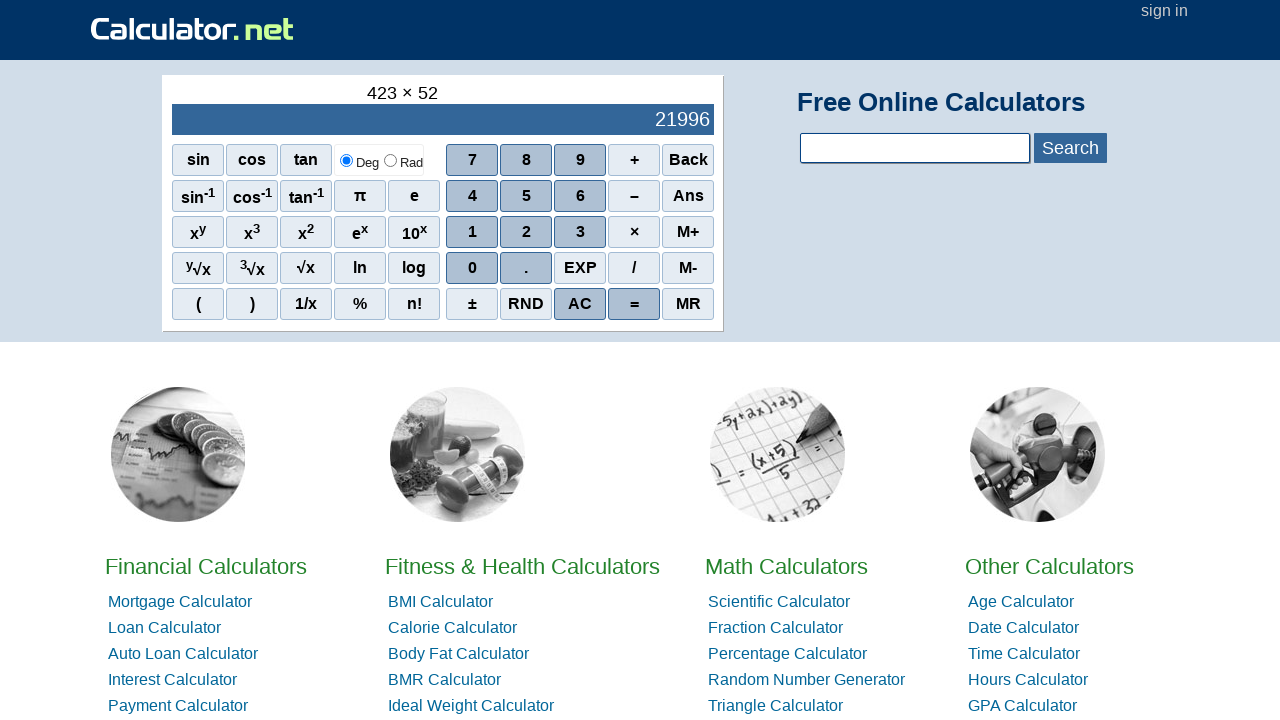

Clicked button 5 at (526, 196) on xpath=//*[@id="sciout"]/tbody/tr[2]/td[2]/div/div[2]/span[2]
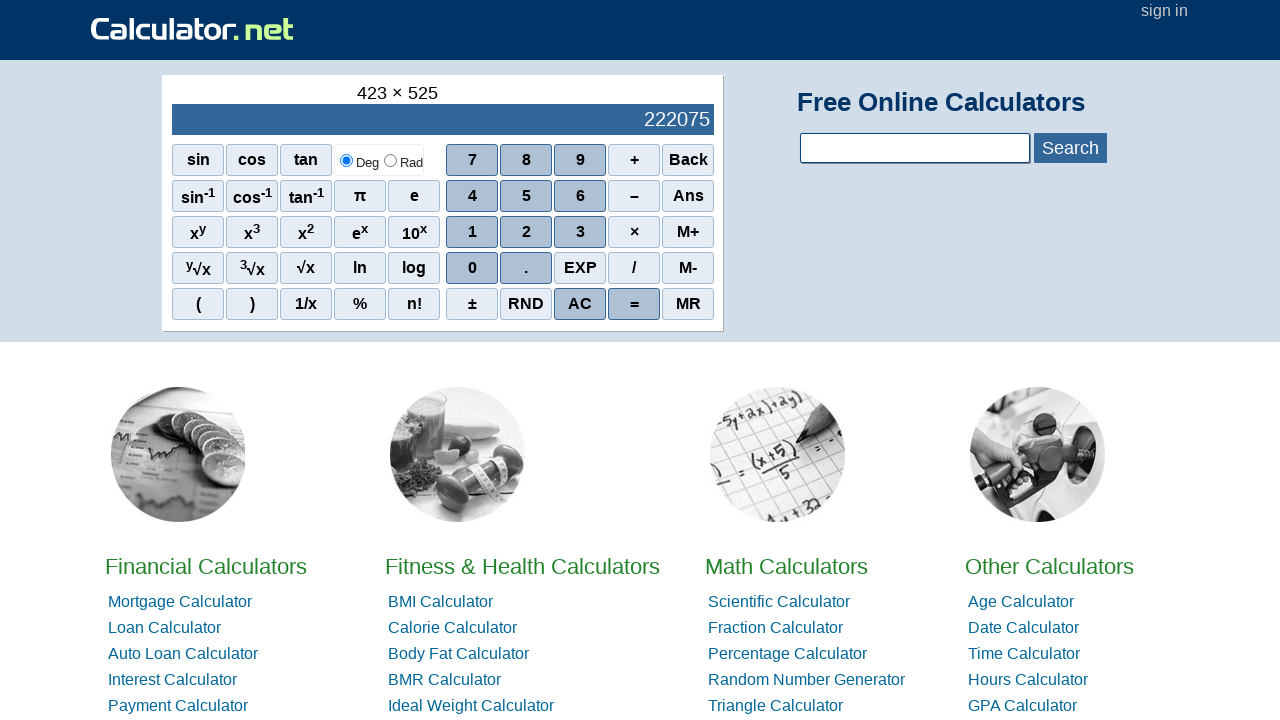

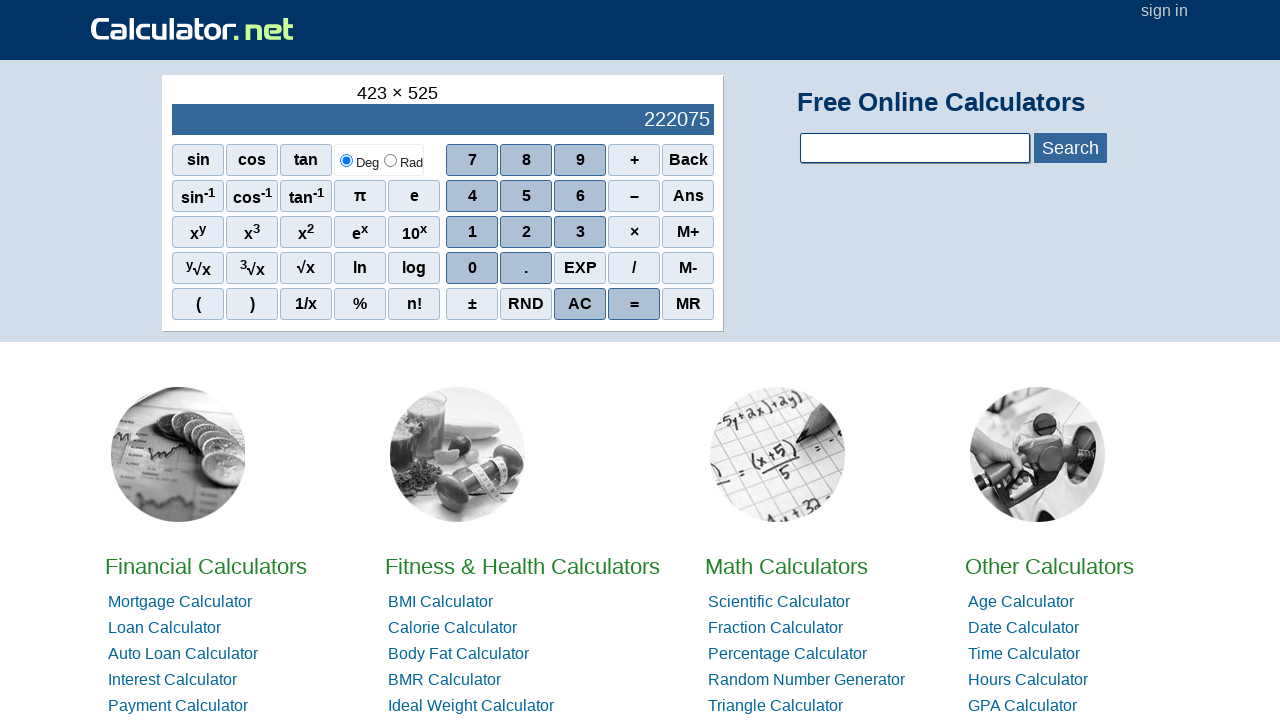